Tests search functionality on a Russian fishing equipment website by searching for "Запчасти" (spare parts) and clicking on a product card from the results

Starting URL: https://ribomaniya.ru/

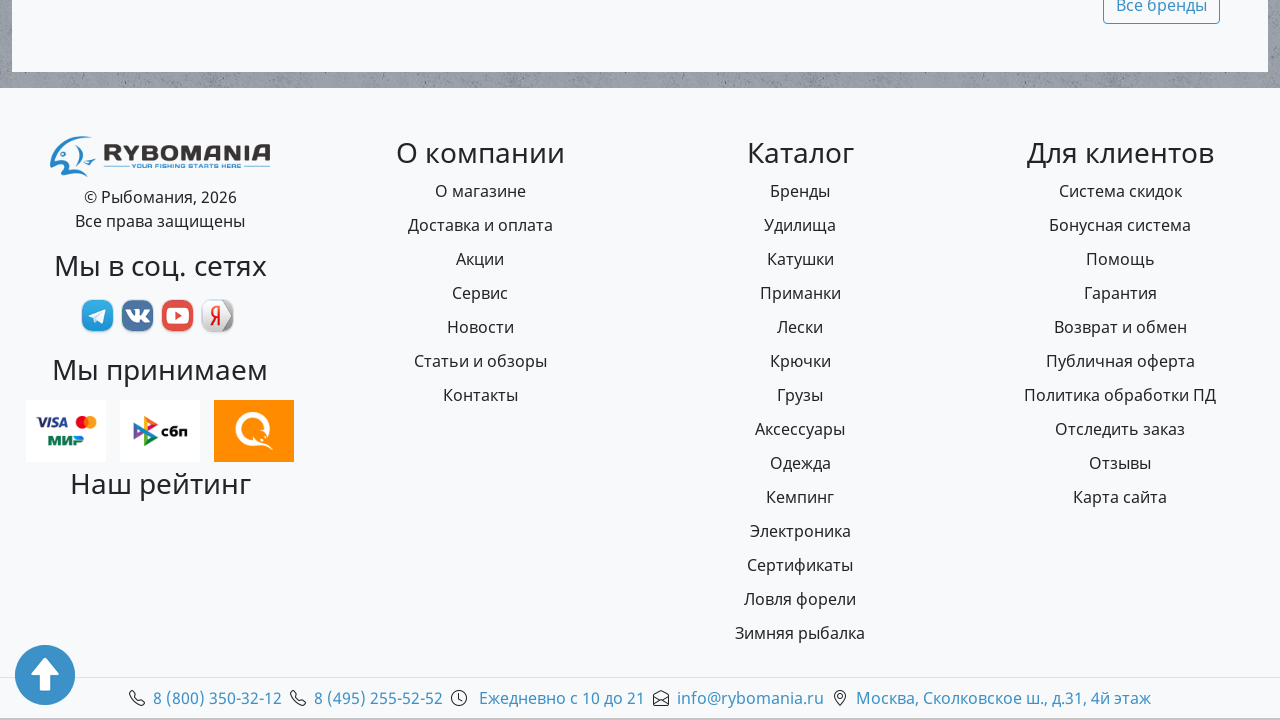

Filled search input with 'Запчасти' (spare parts) on #title-search-input
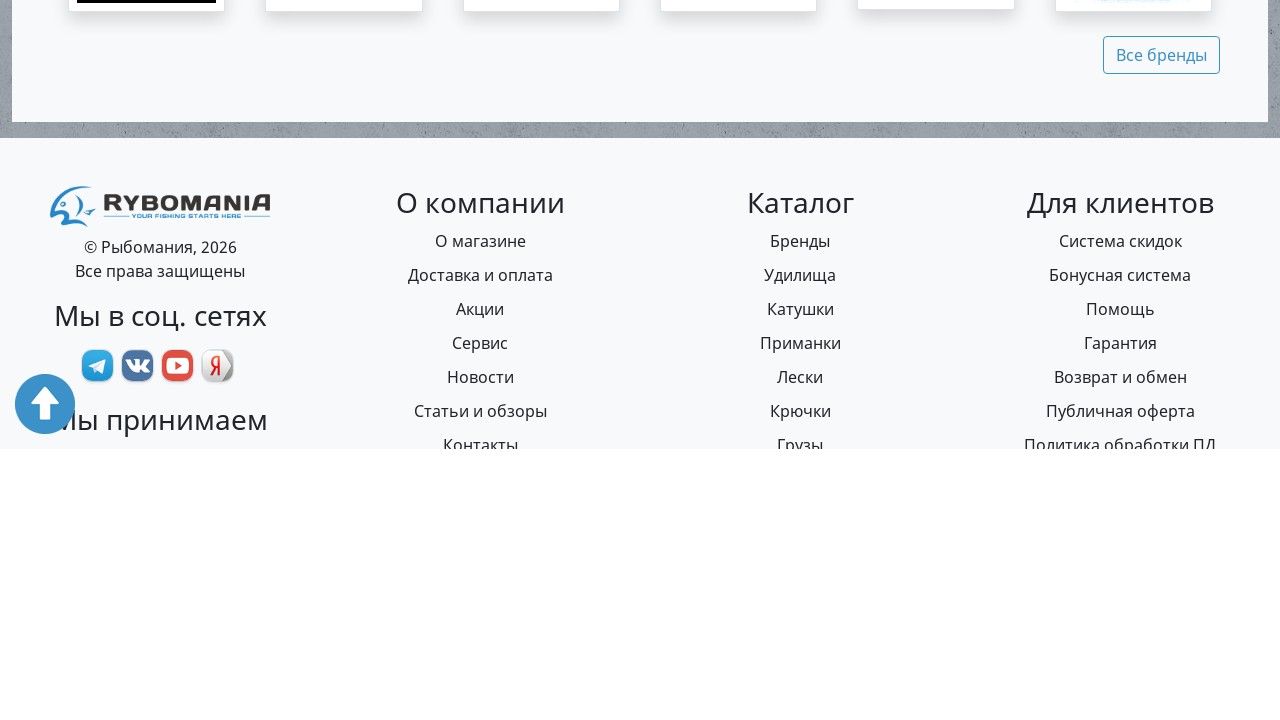

Pressed Enter to submit search query on #title-search-input
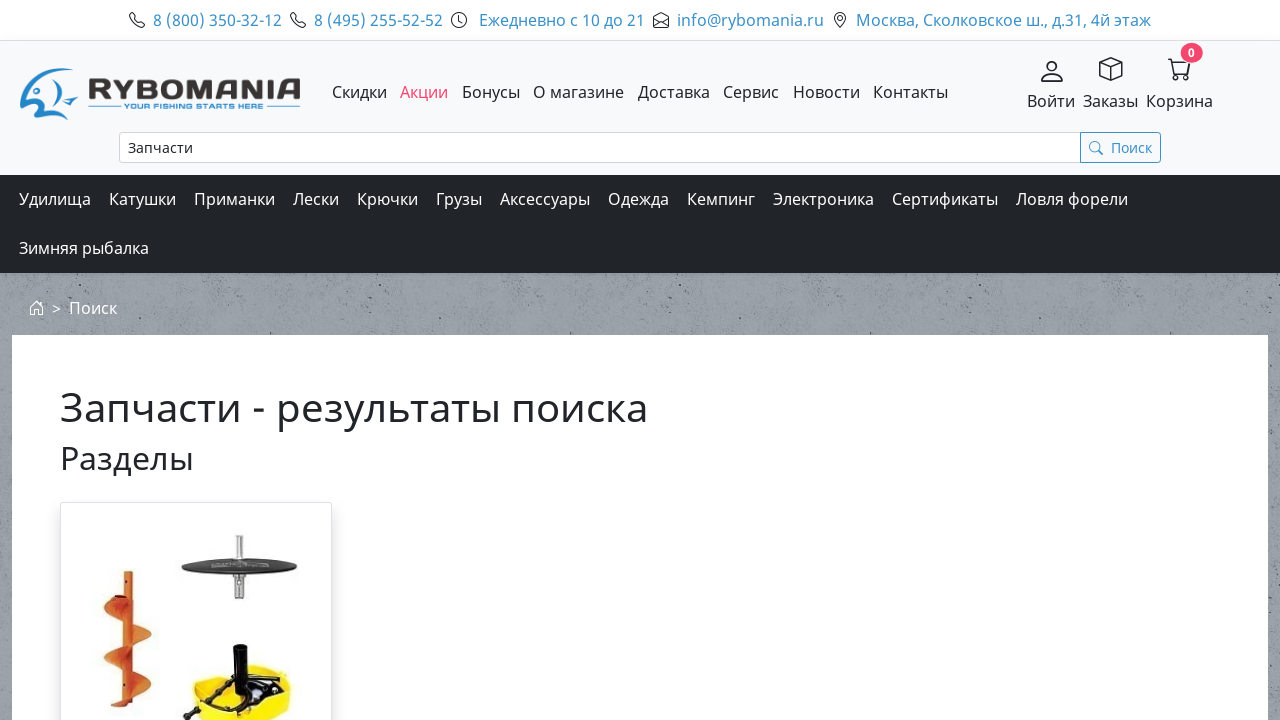

Search results loaded, product card images are visible
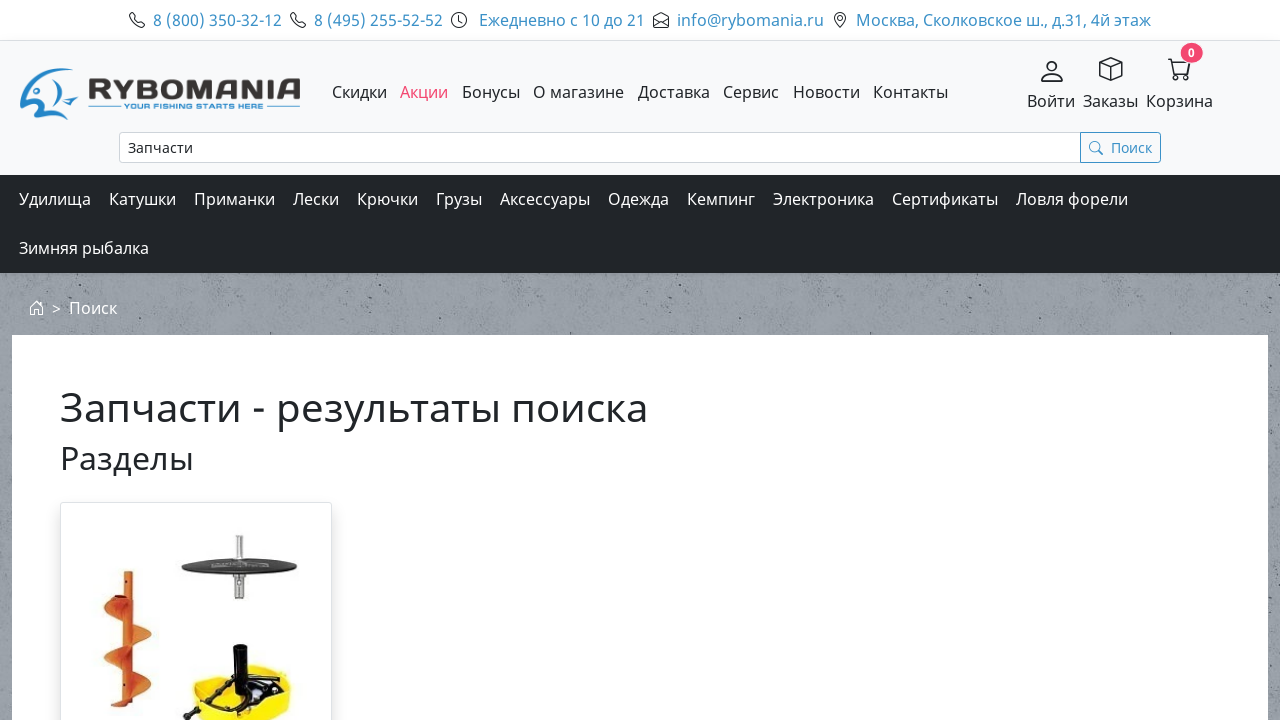

Clicked on a product card from search results at (196, 584) on img.card-img.p-2.p-lg-3.border.shadow.mt-3.bg-white
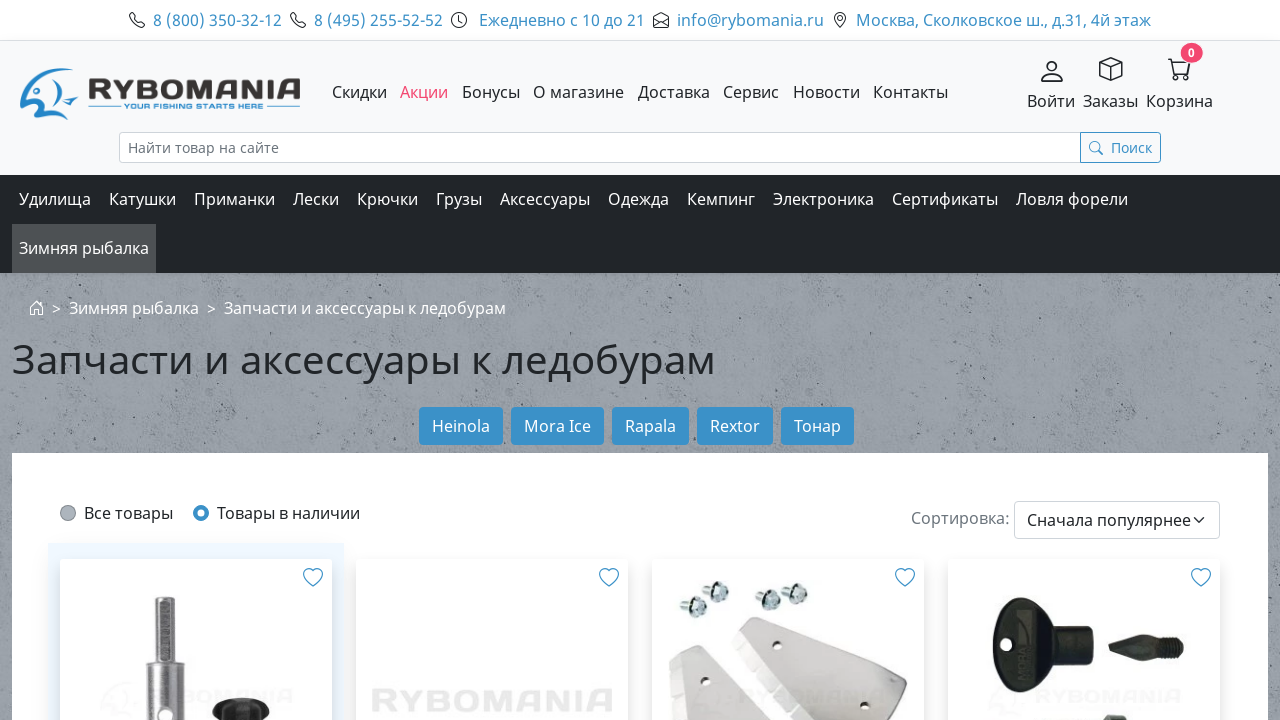

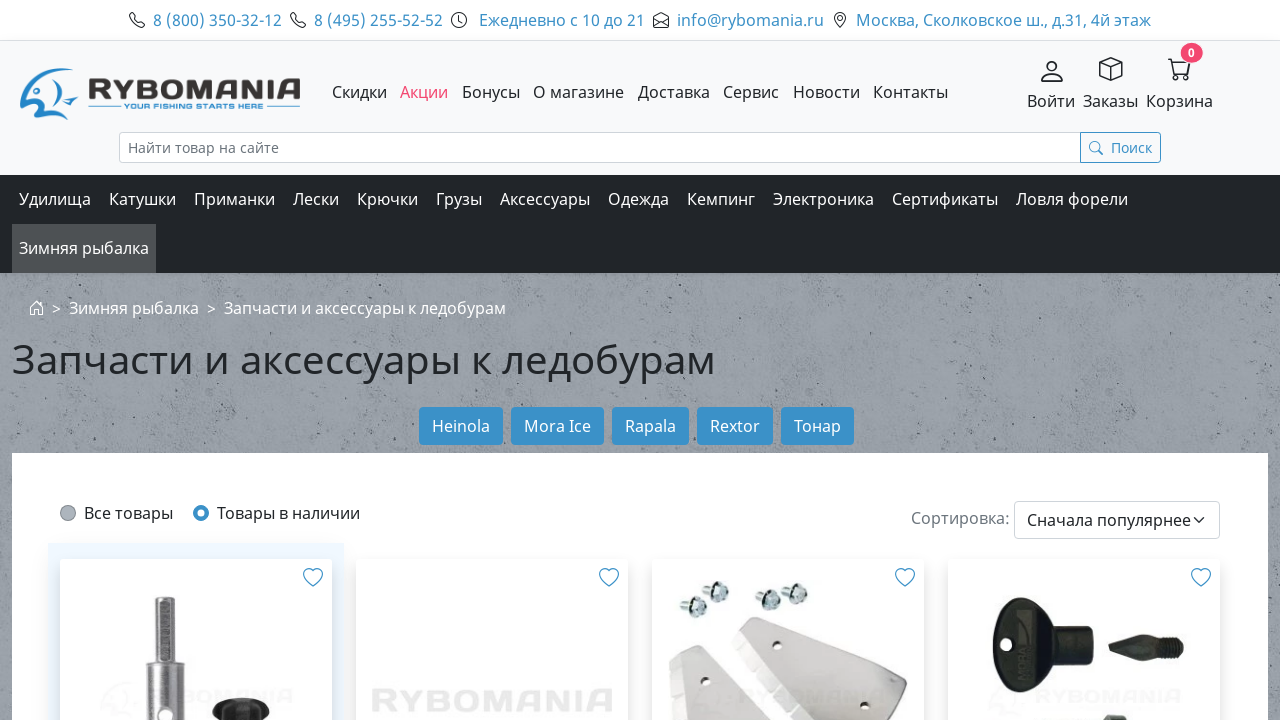